Tests filtering to display all todo items after viewing filtered lists

Starting URL: https://demo.playwright.dev/todomvc

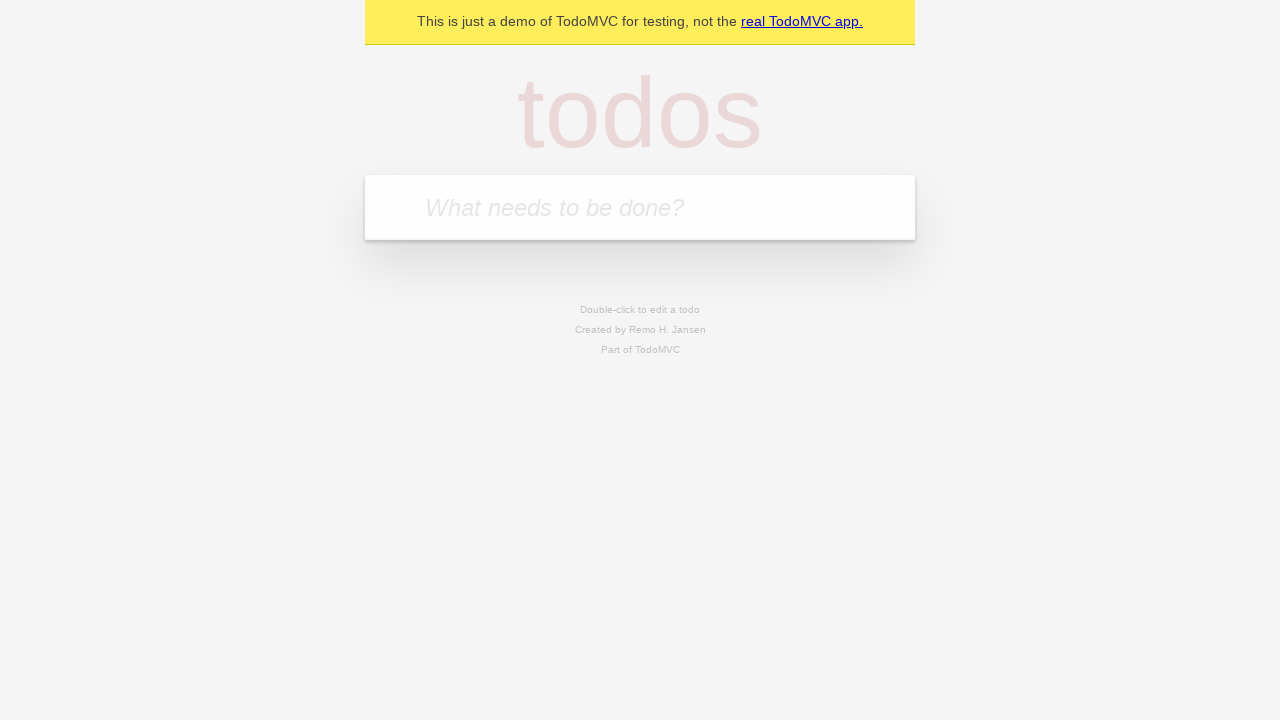

Filled new todo field with 'buy some cheese' on internal:attr=[placeholder="What needs to be done?"i]
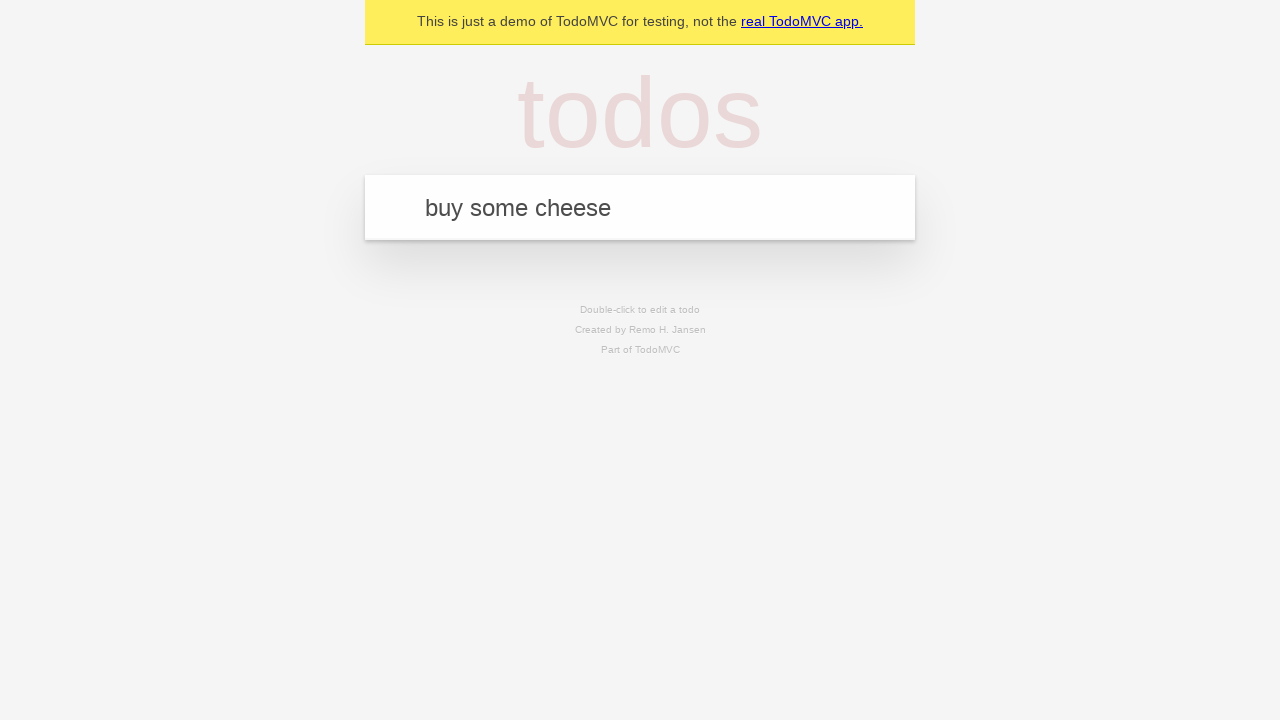

Pressed Enter to create todo item 'buy some cheese' on internal:attr=[placeholder="What needs to be done?"i]
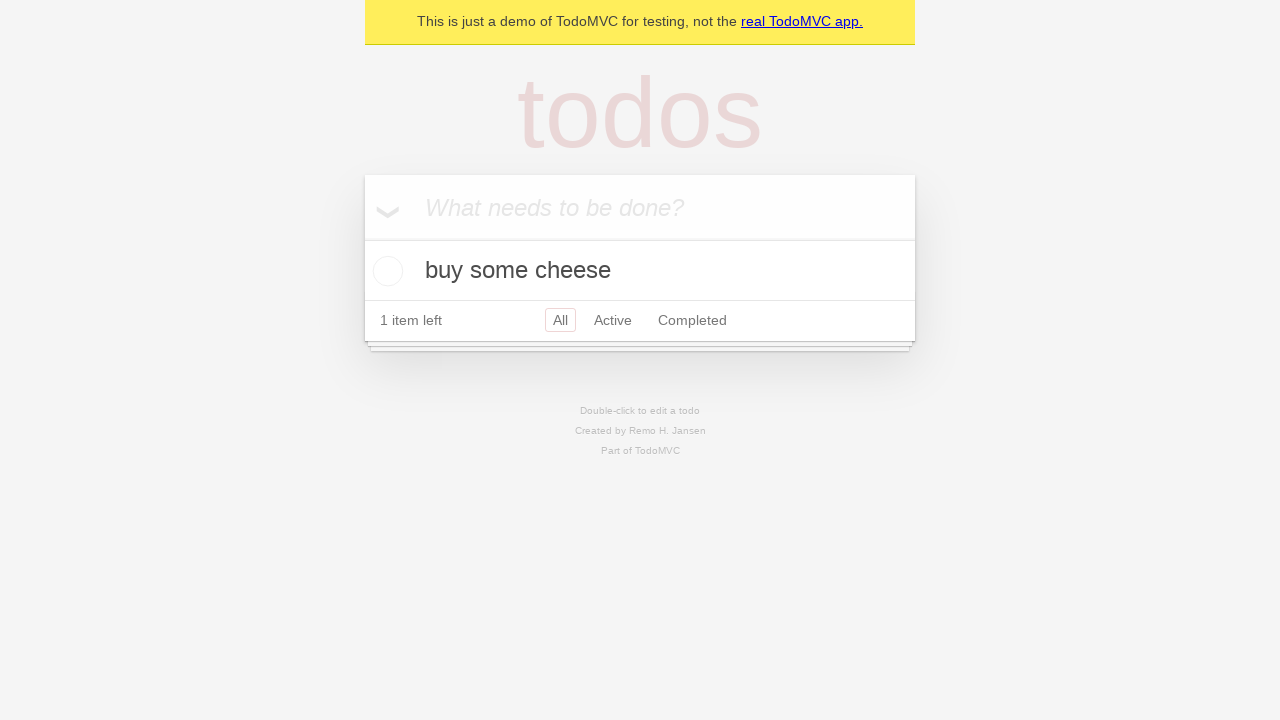

Filled new todo field with 'feed the cat' on internal:attr=[placeholder="What needs to be done?"i]
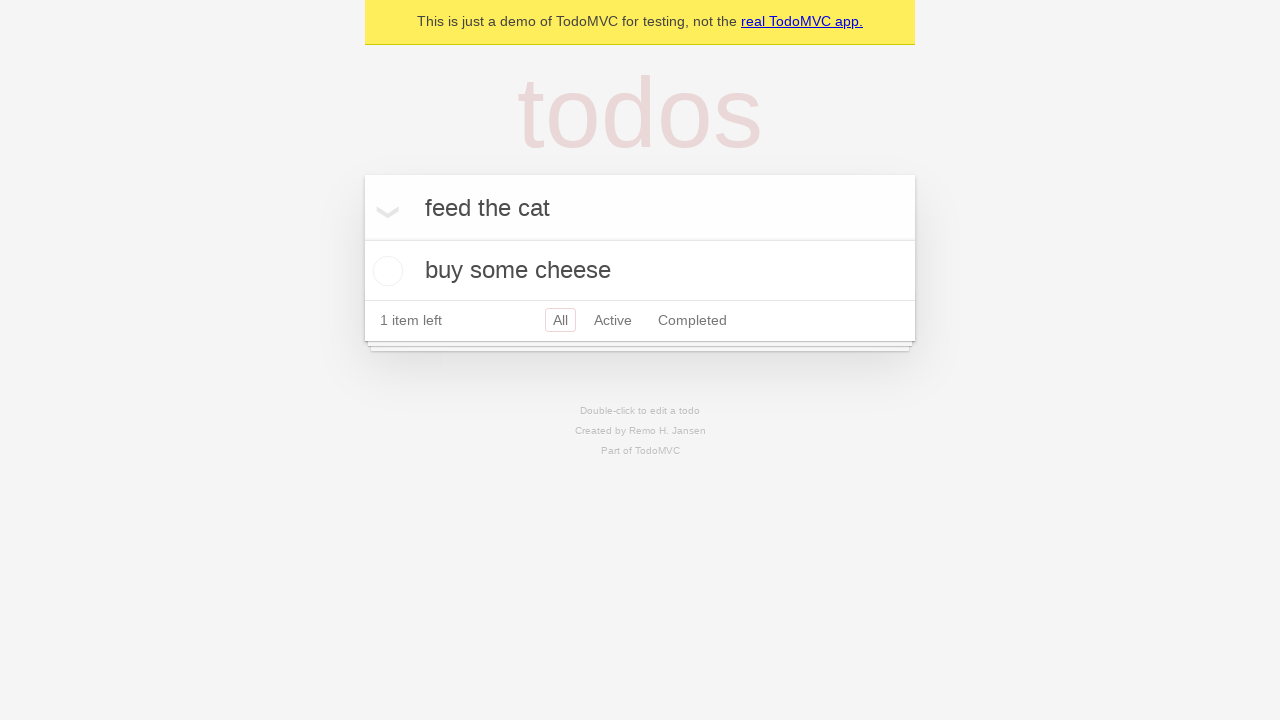

Pressed Enter to create todo item 'feed the cat' on internal:attr=[placeholder="What needs to be done?"i]
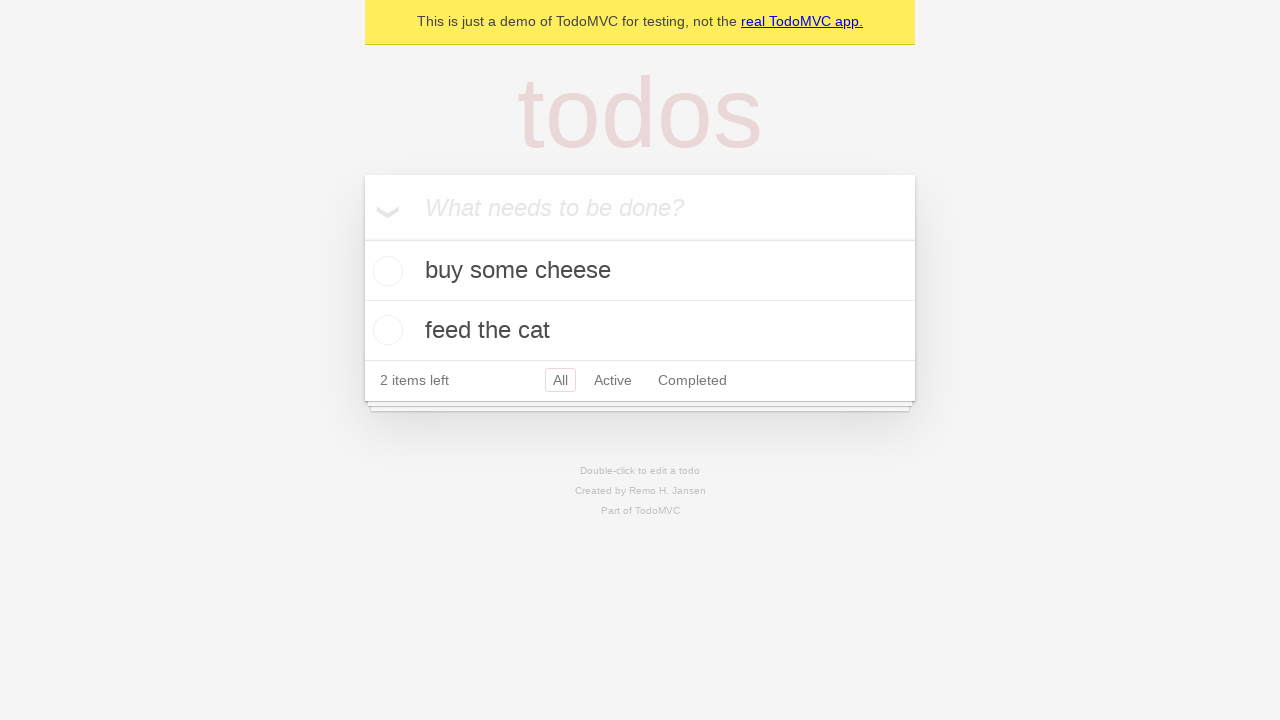

Filled new todo field with 'book a doctors appointment' on internal:attr=[placeholder="What needs to be done?"i]
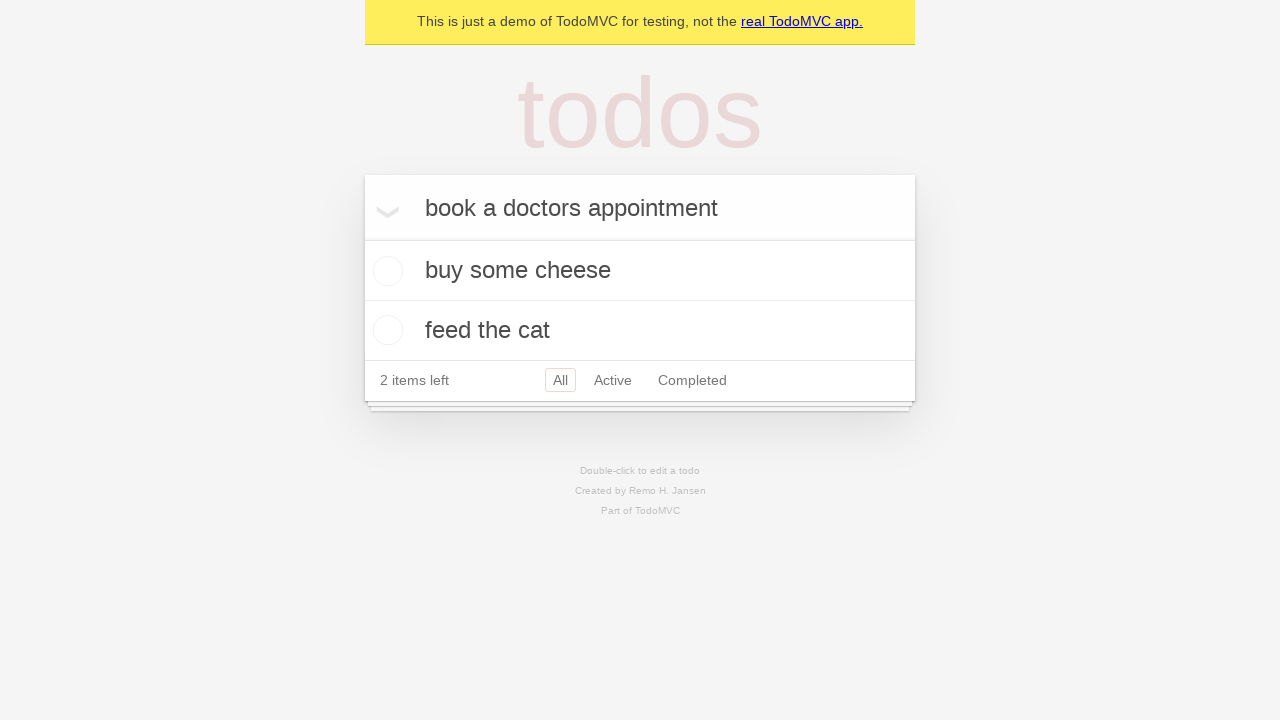

Pressed Enter to create todo item 'book a doctors appointment' on internal:attr=[placeholder="What needs to be done?"i]
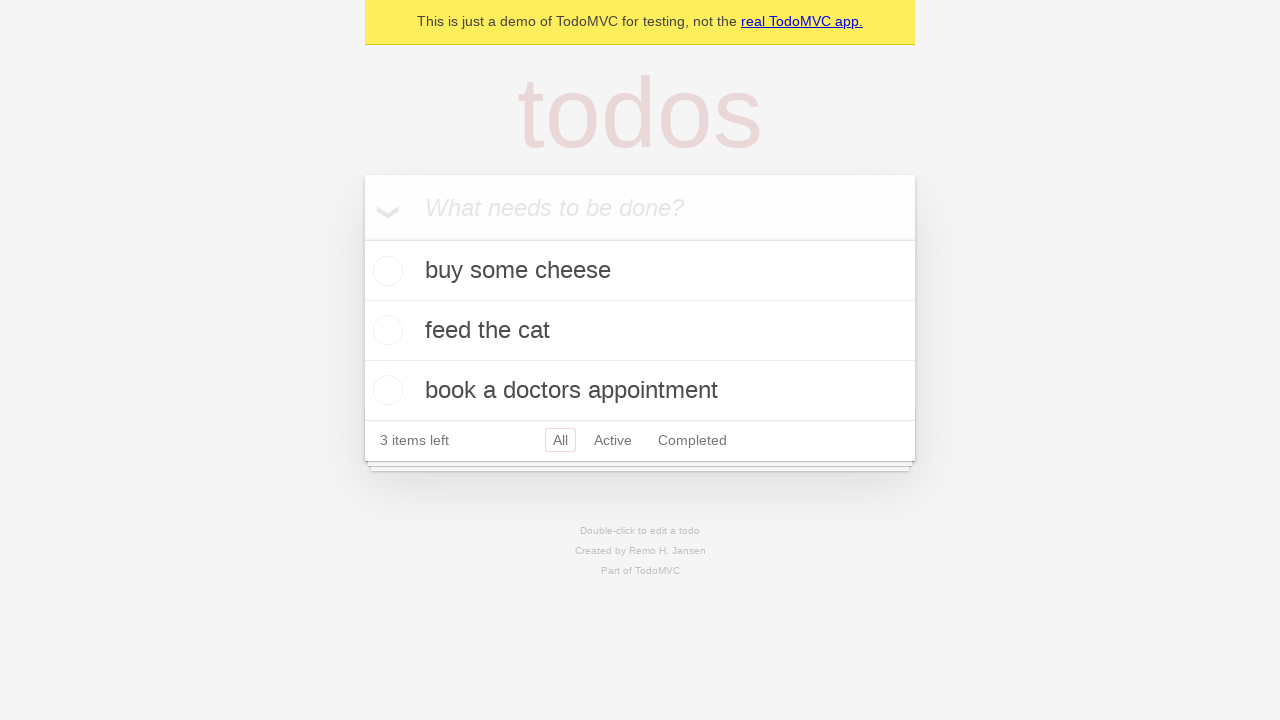

Checked the second todo item at (385, 330) on internal:testid=[data-testid="todo-item"s] >> nth=1 >> internal:role=checkbox
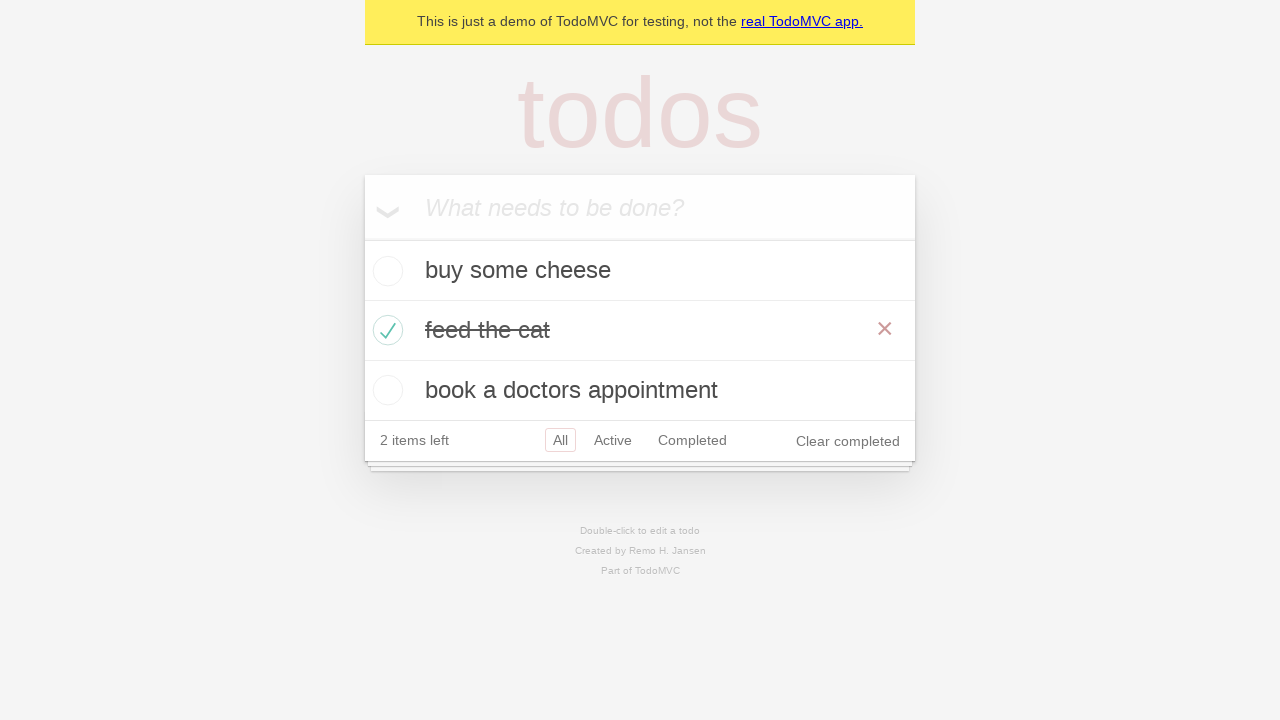

Clicked 'Active' filter to display only active items at (613, 440) on internal:role=link[name="Active"i]
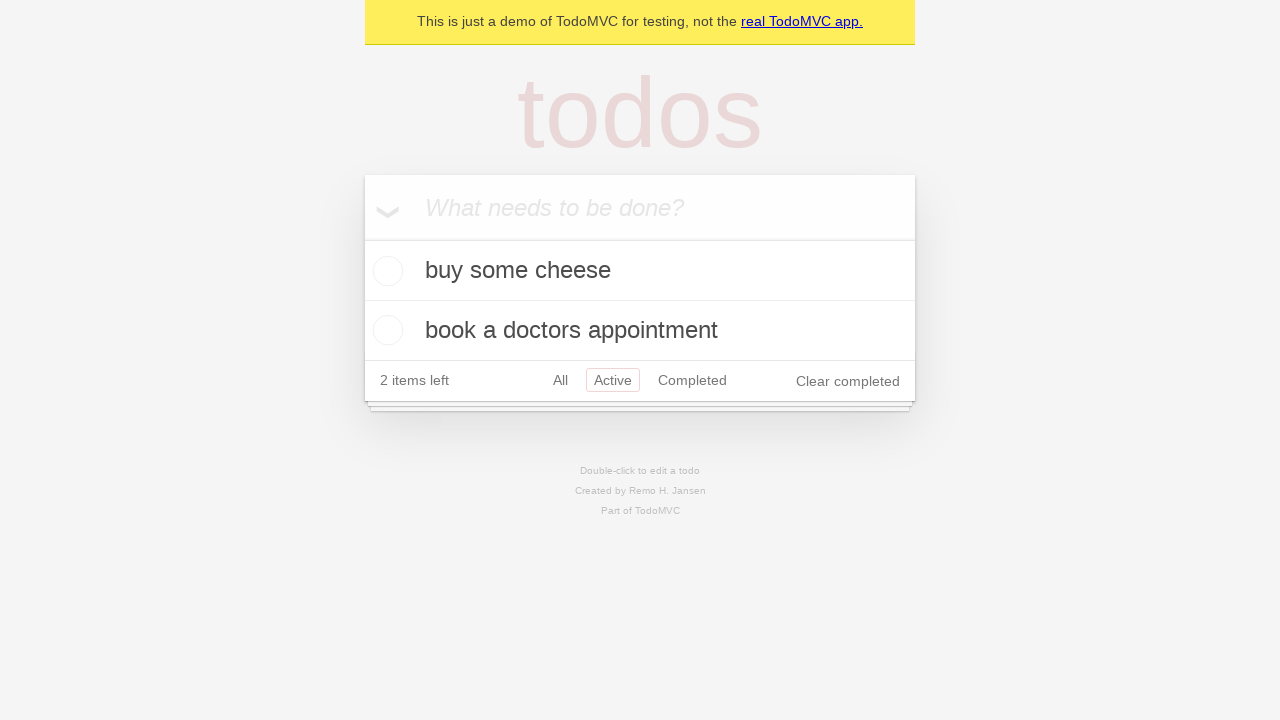

Clicked 'Completed' filter to display only completed items at (692, 380) on internal:role=link[name="Completed"i]
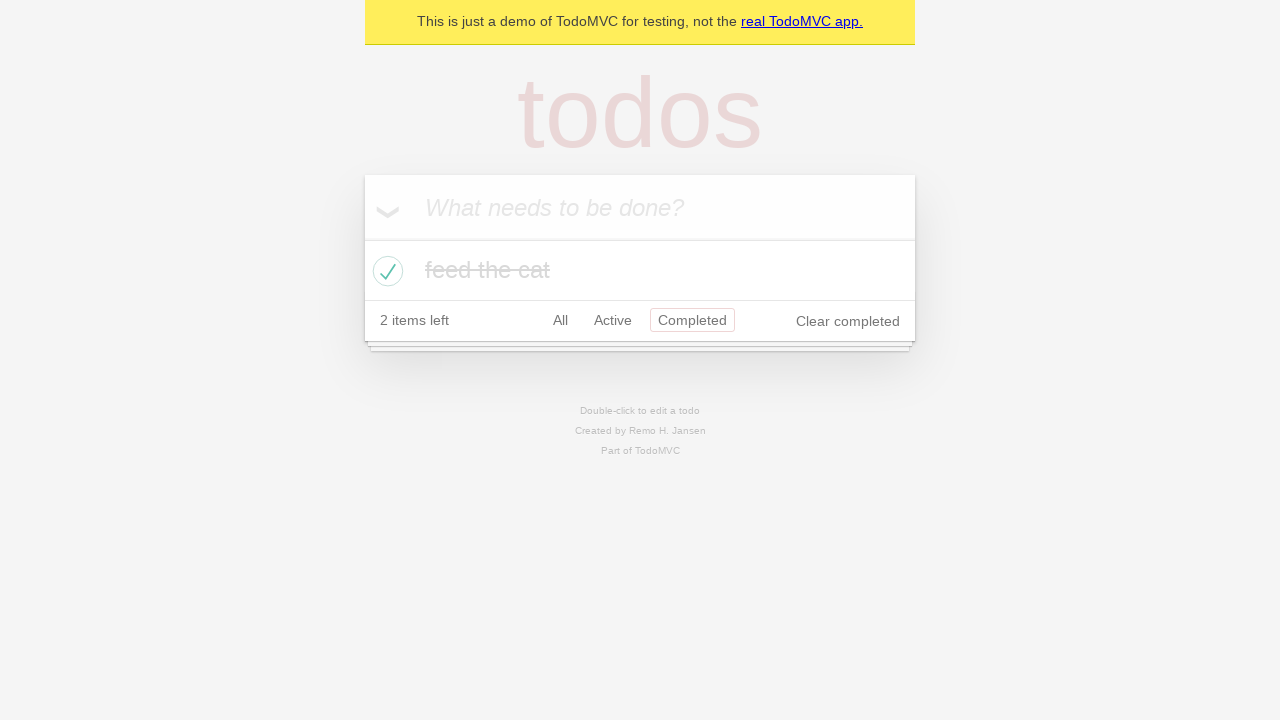

Clicked 'All' filter to display all todo items at (560, 320) on internal:role=link[name="All"i]
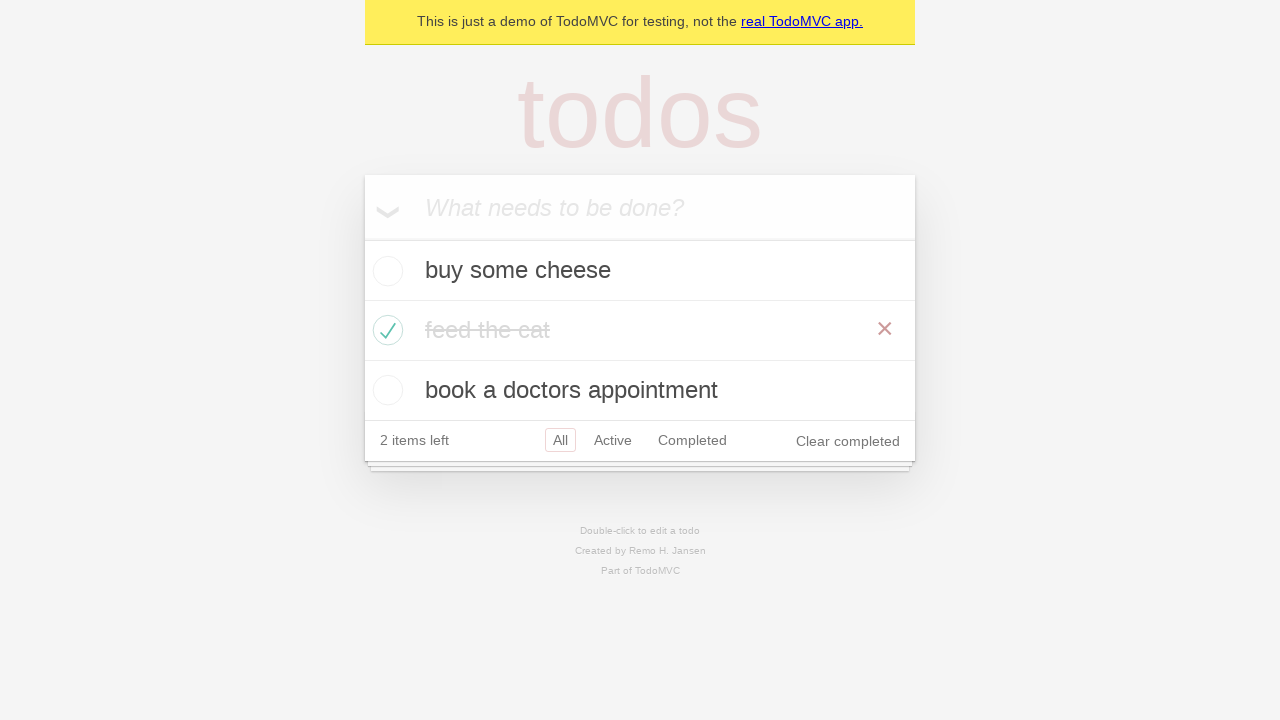

All todo items are now visible and loaded
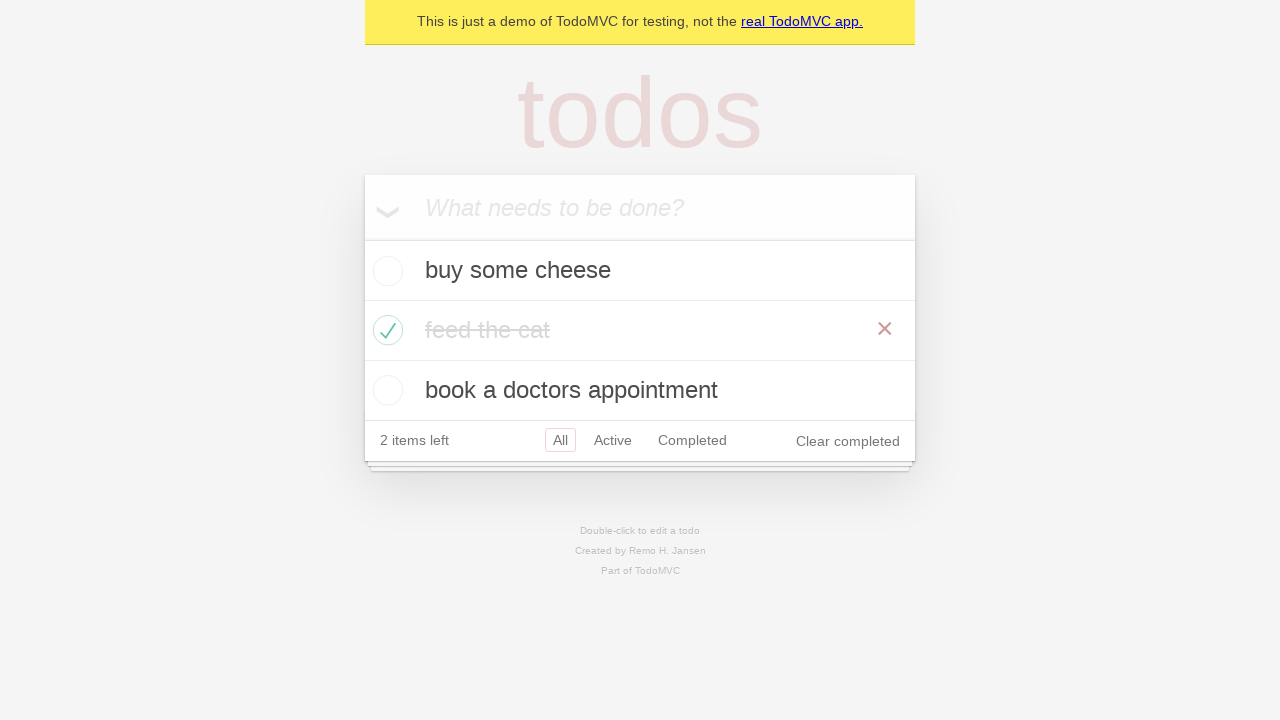

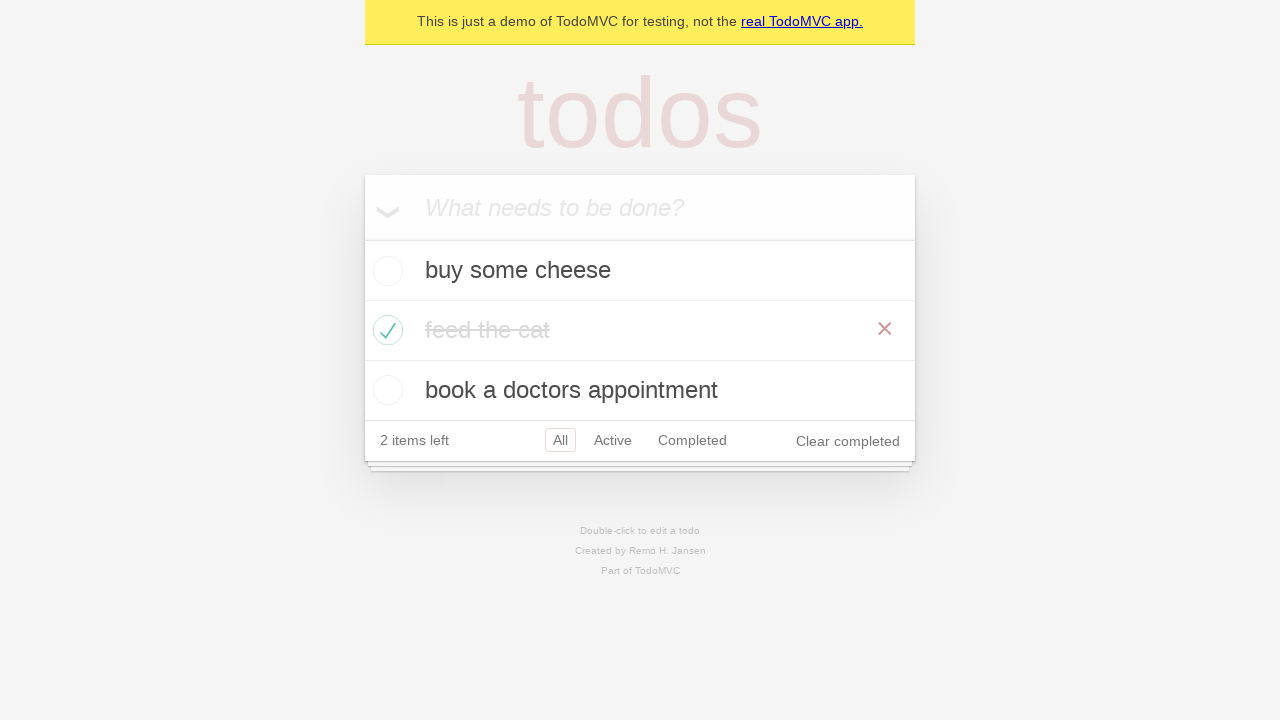